Verifies text content and attributes on the NextBaseCRM login page, including the "Remember me" checkbox label, "Forgot password" link text, and the href attribute of the forgot password link.

Starting URL: https://login1.nextbasecrm.com/

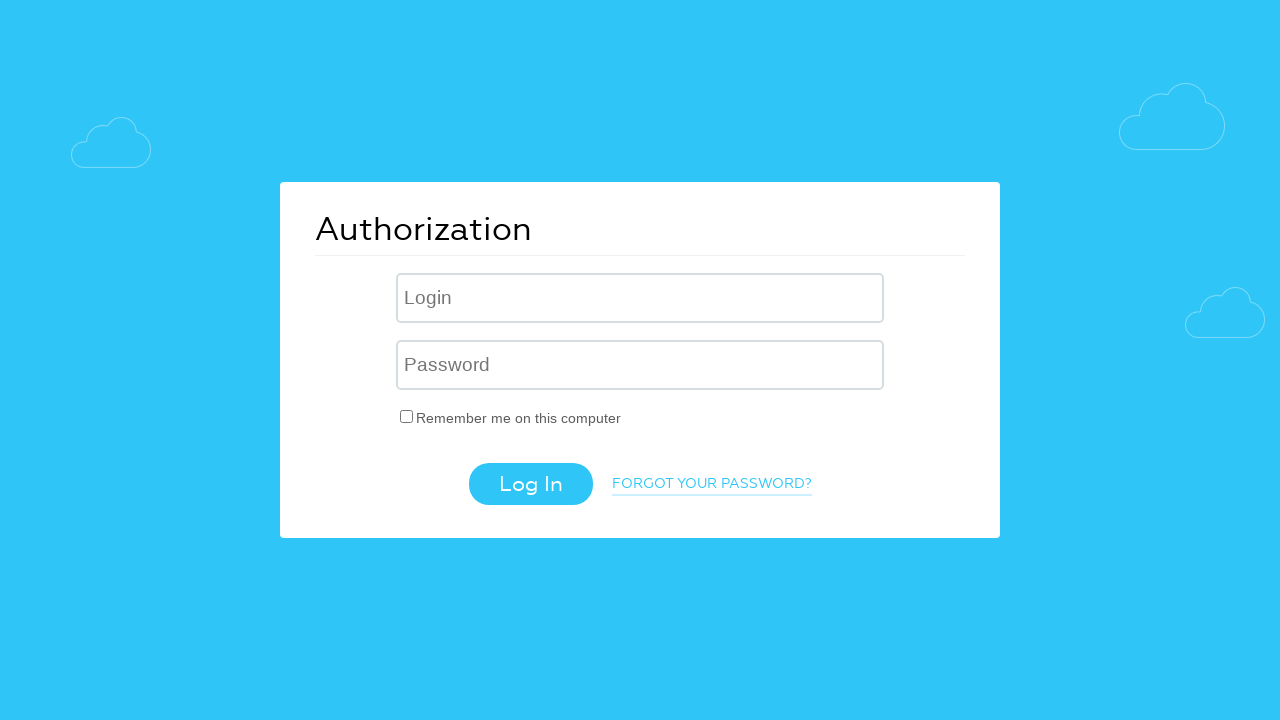

Waited for 'Remember me' checkbox label to load on NextBaseCRM login page
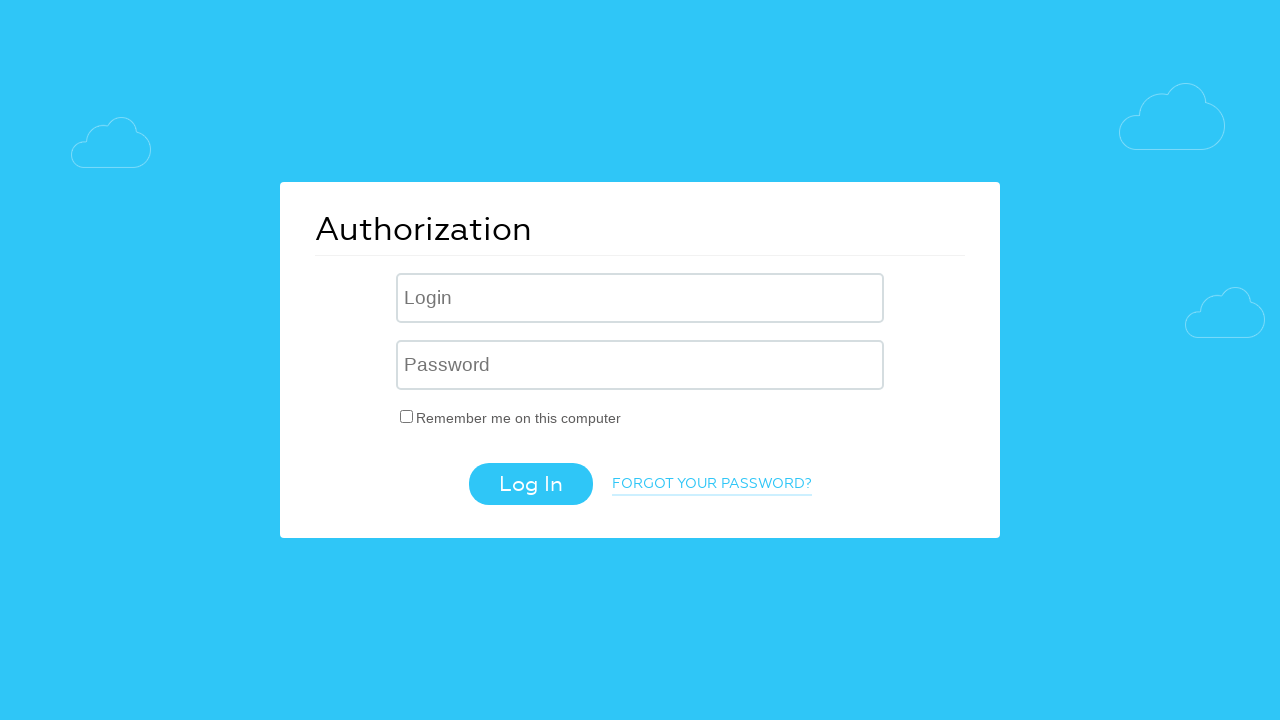

Located the 'Remember me' checkbox label element
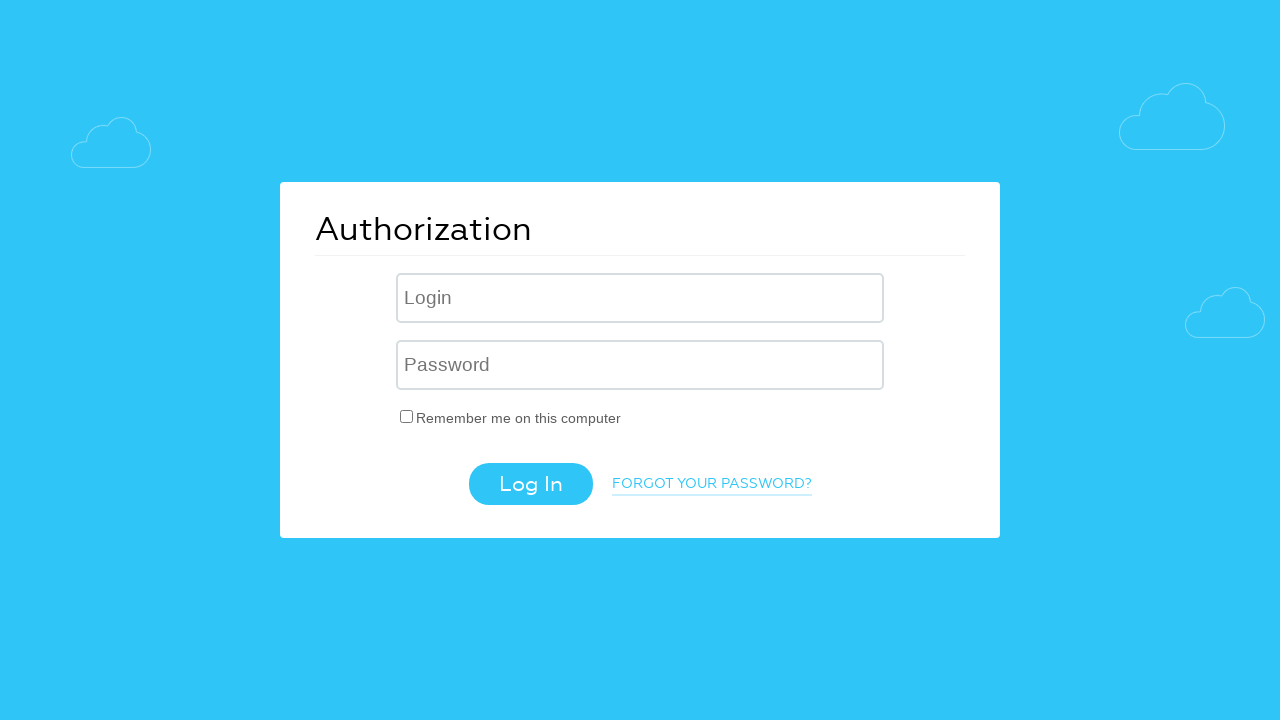

Retrieved text content from 'Remember me' label
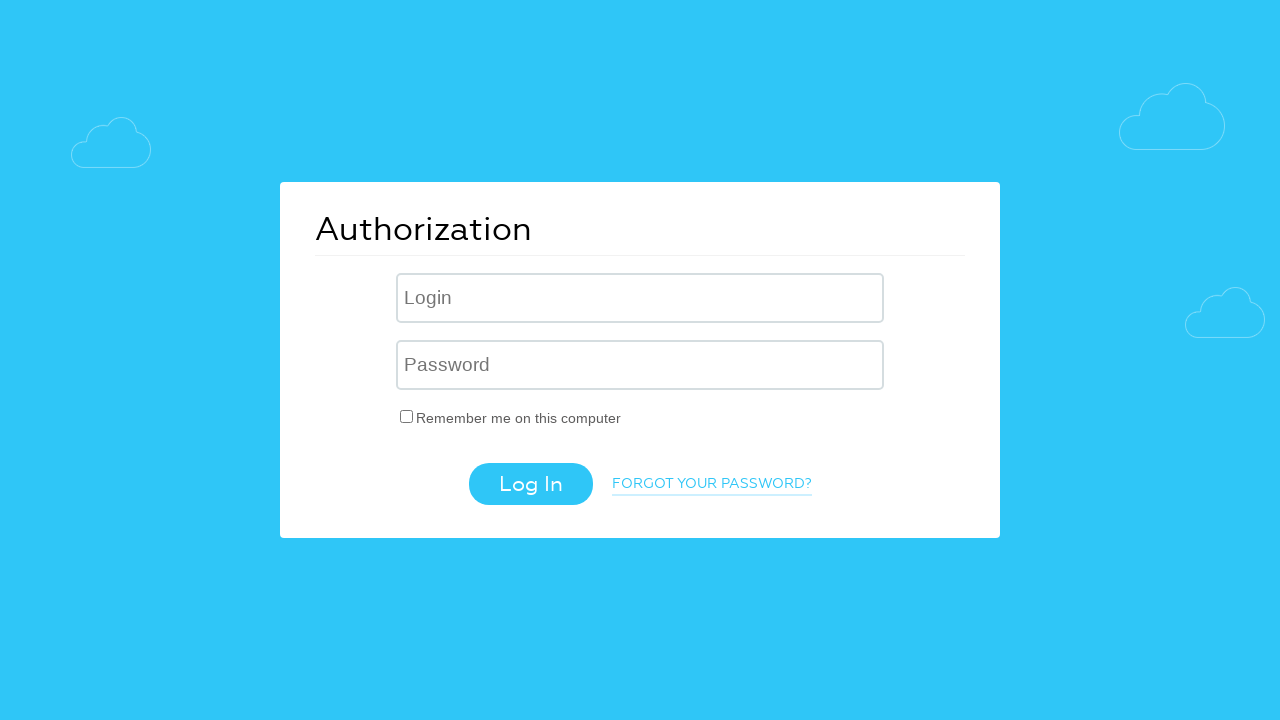

'Remember me' label text verification PASSED - text matches expected value
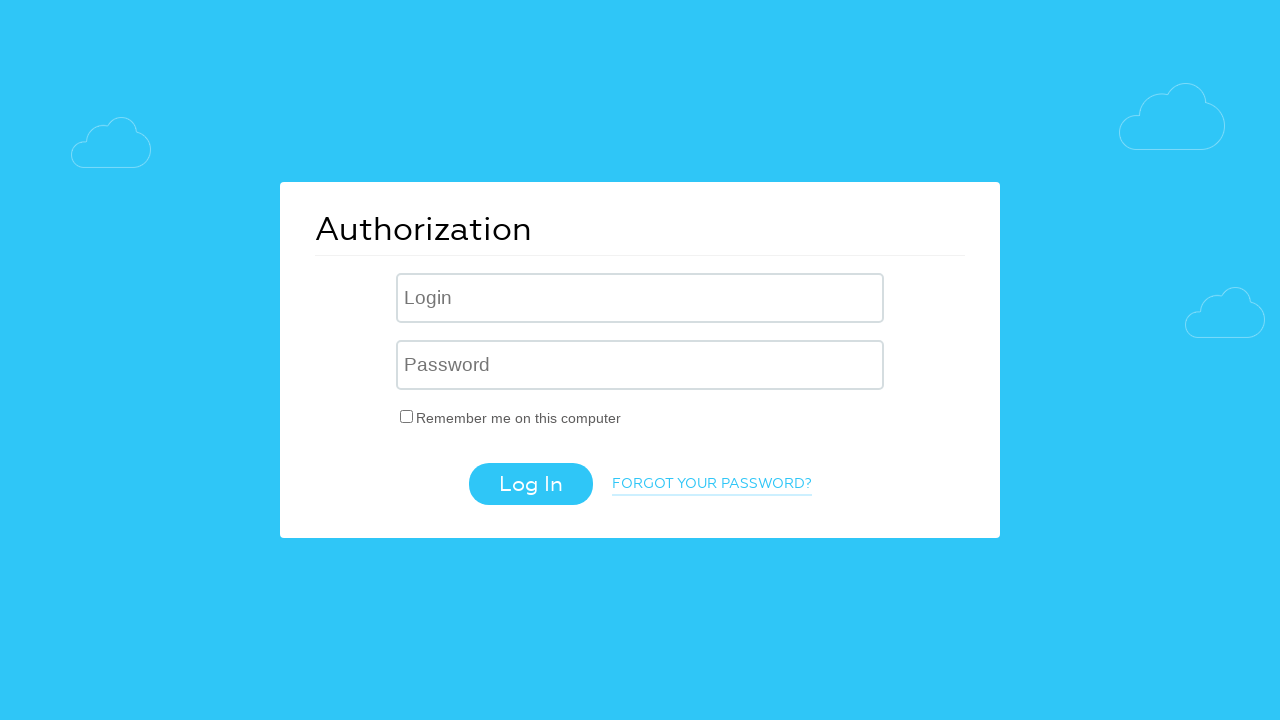

Located the 'Forgot password' link element
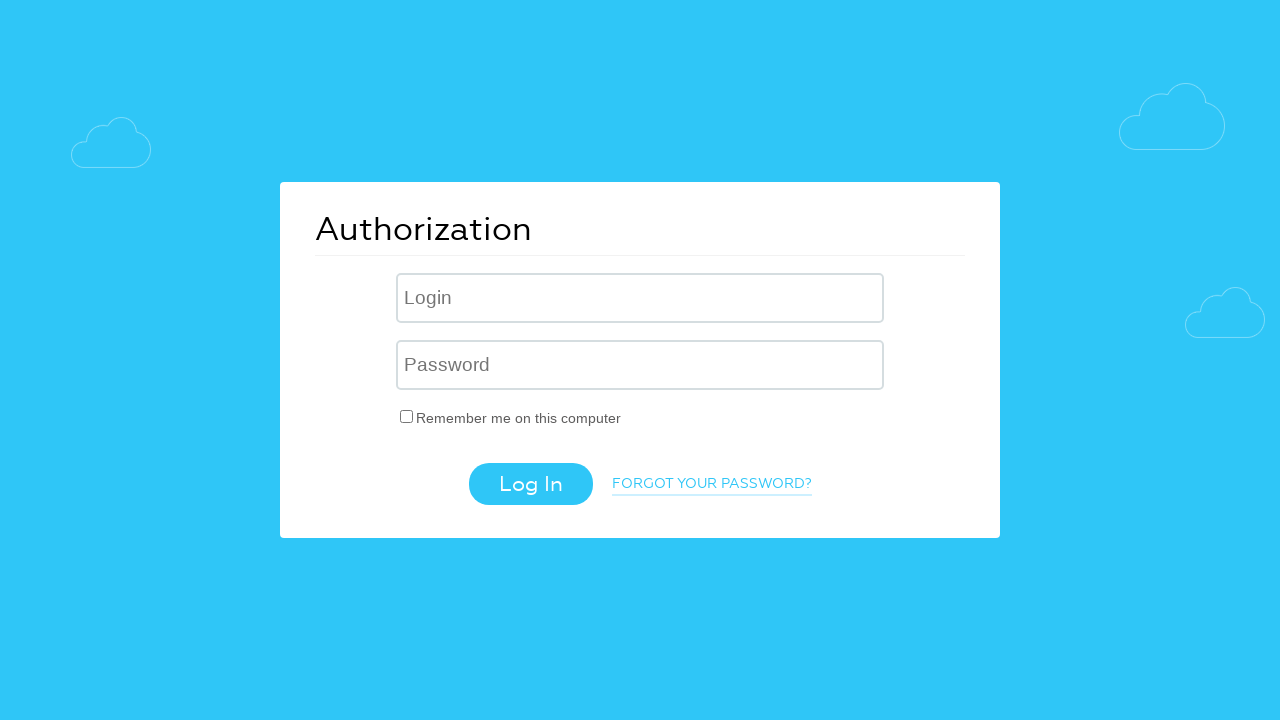

Retrieved text content from 'Forgot password' link
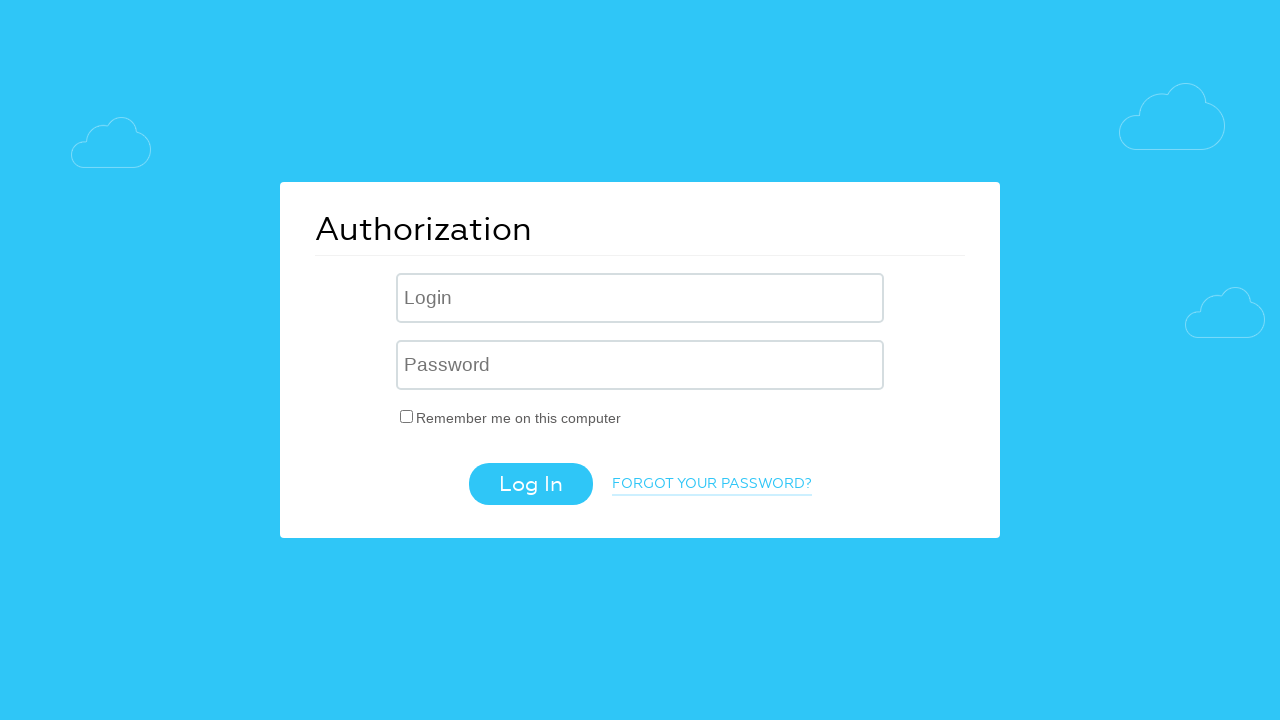

'Forgot password' link text verification FAILED - actual: 'Forgot your password?', expected: 'FORGOT YOUR PASSWORD?'
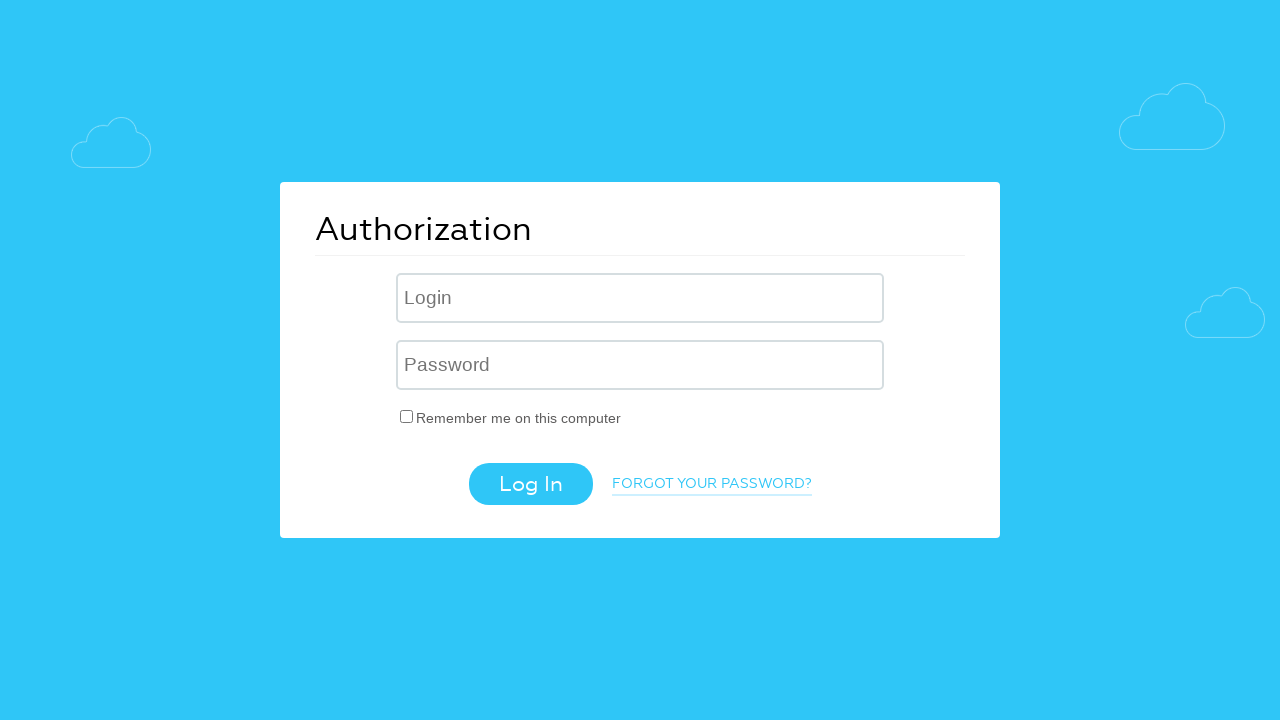

Retrieved href attribute from 'Forgot password' link
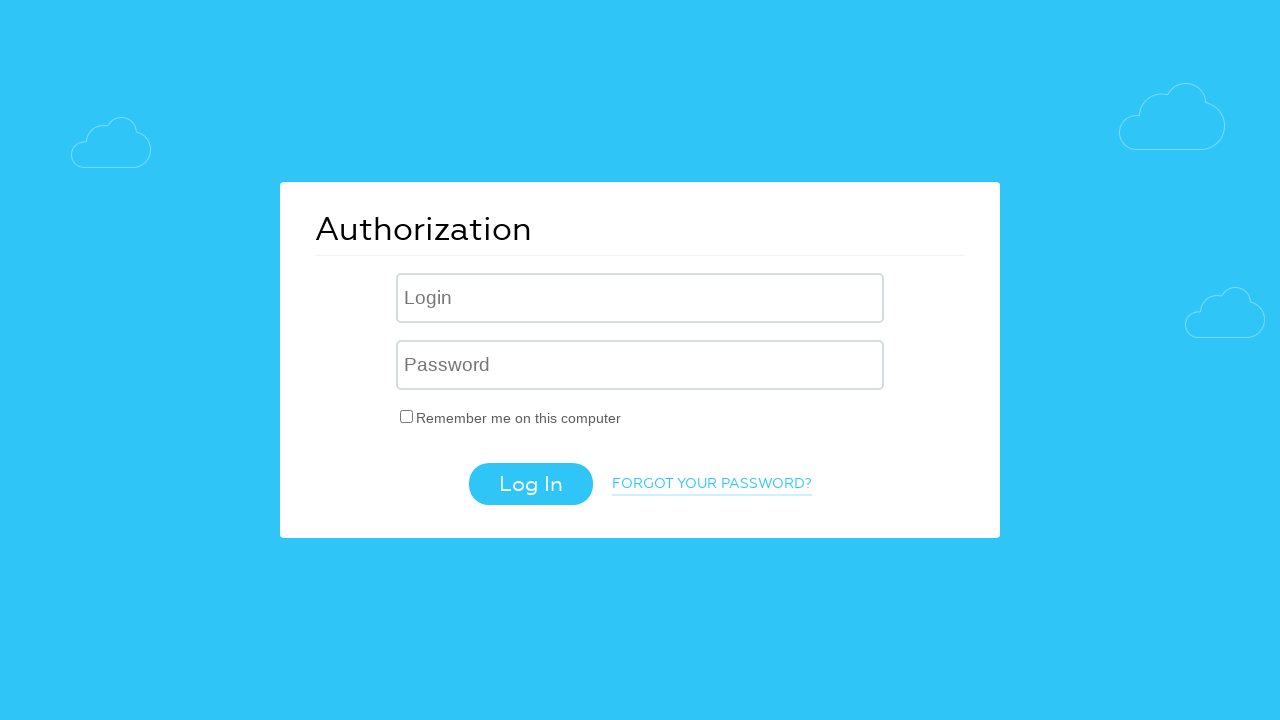

Retrieved href attribute value: /?forgot_password=yes
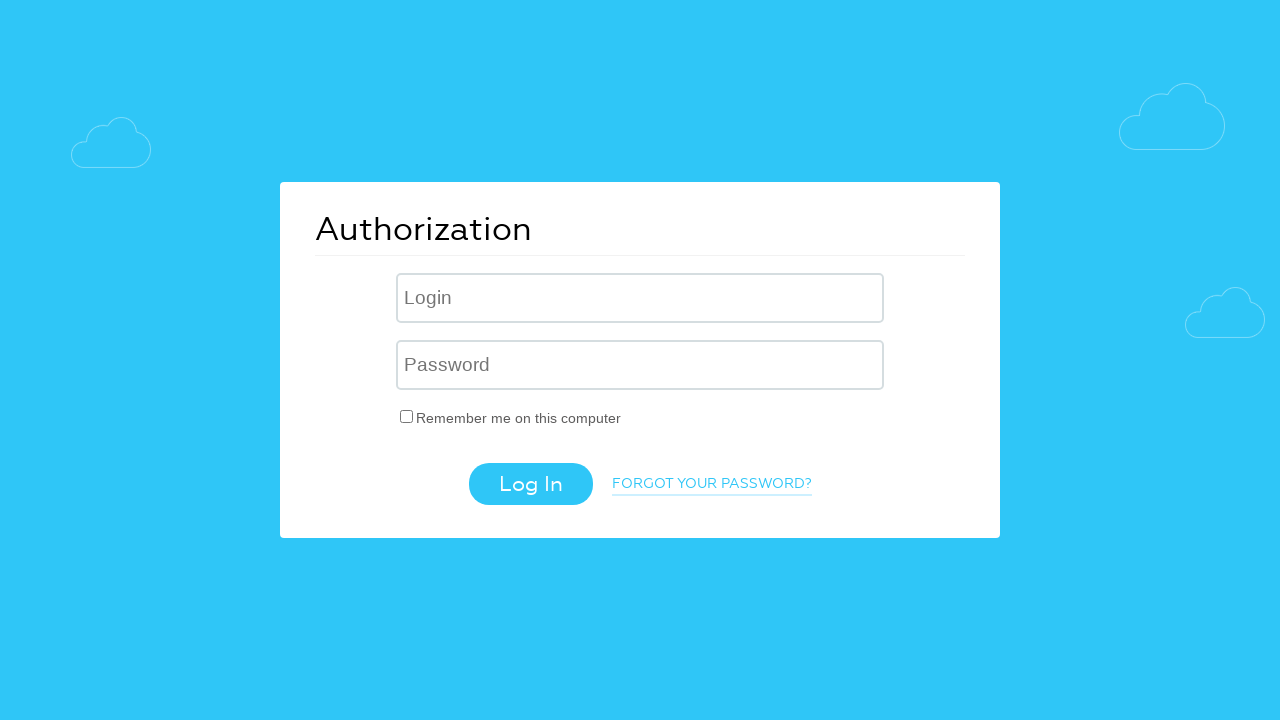

HREF attribute verification PASSED - contains expected parameter 'forgot_password=yes'
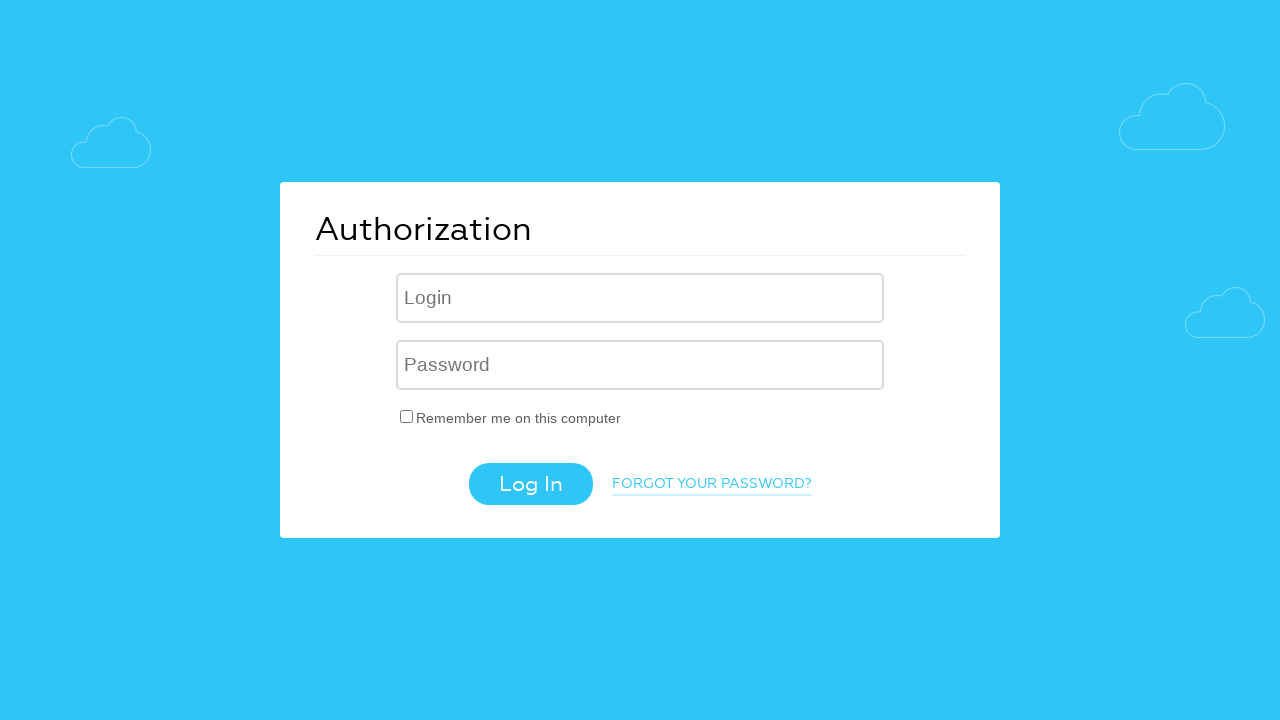

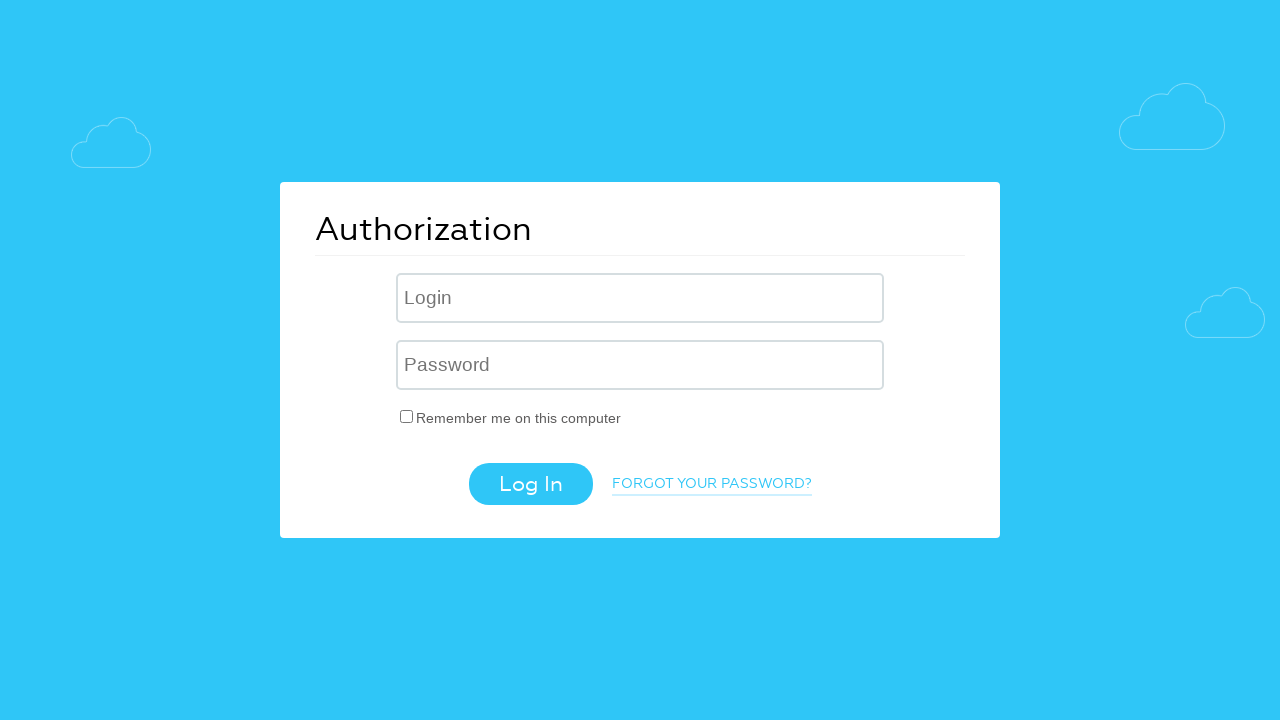